Tests clearing and entering new text in an input field on the e-service page

Starting URL: https://www.yerevan.am/hy/

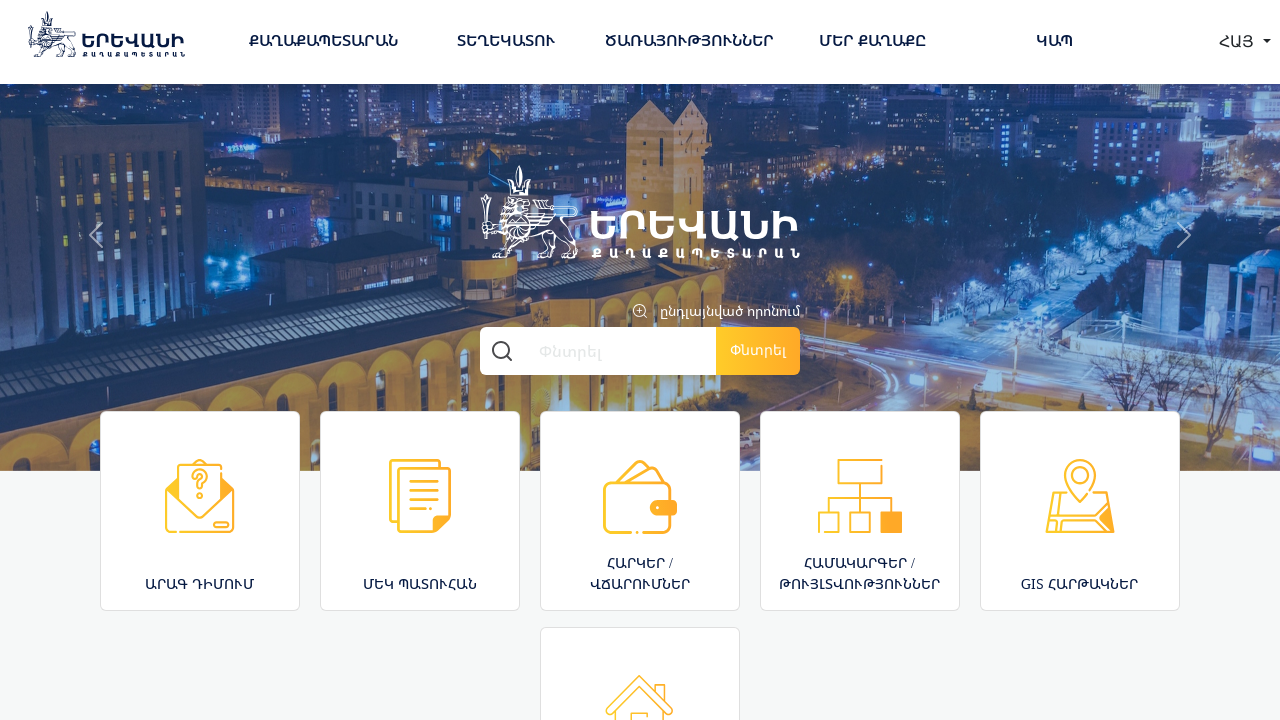

Navigated to e-service page at https://www.yerevan.am/hy/e-service/
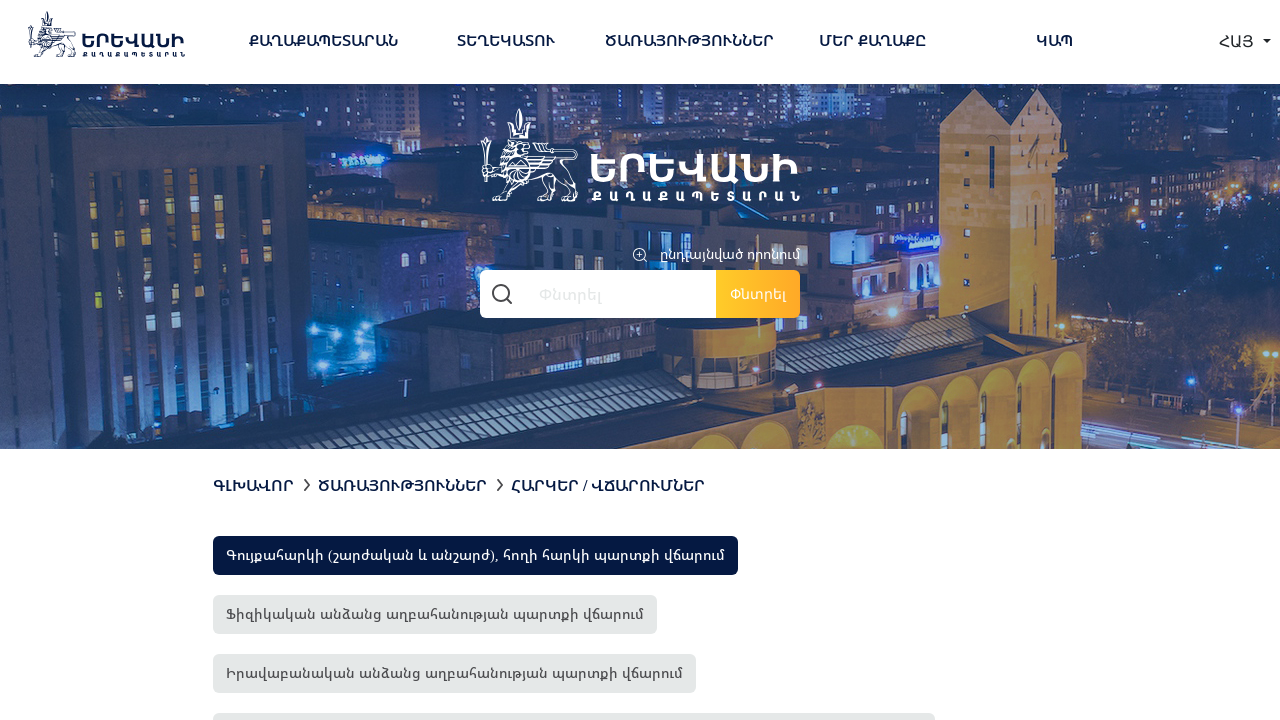

Filled input field with initial text '00' on //body/section[1]/div[2]/div[3]/div[1]/div[1]/div[2]/form[1]/div[1]/div[1]/input
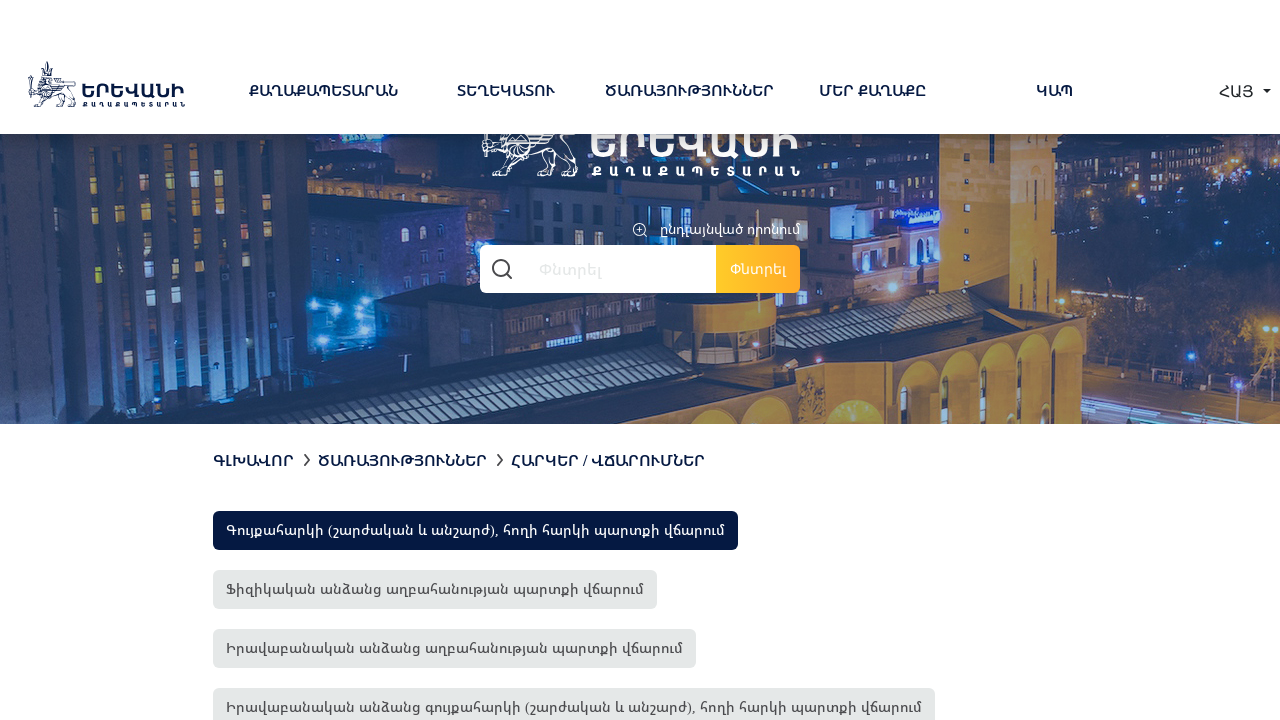

Cleared input field on //body/section[1]/div[2]/div[3]/div[1]/div[1]/div[2]/form[1]/div[1]/div[1]/input
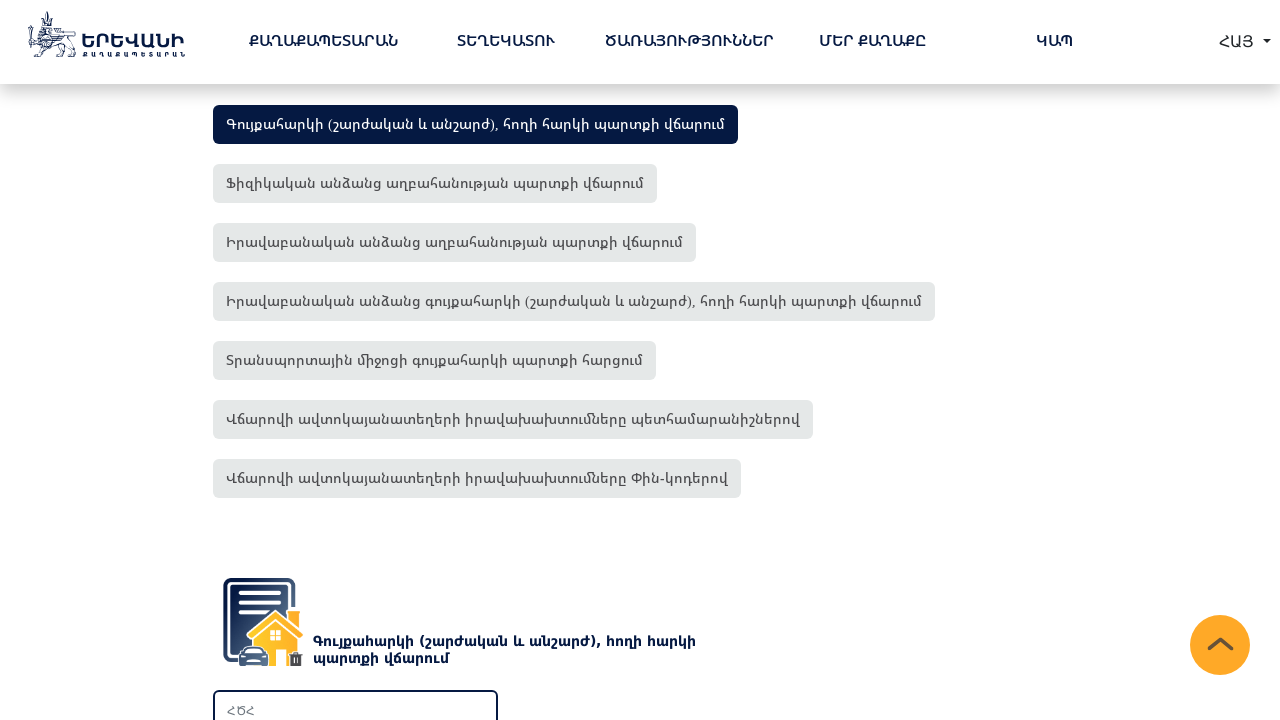

Entered new text '11' in input field on //body/section[1]/div[2]/div[3]/div[1]/div[1]/div[2]/form[1]/div[1]/div[1]/input
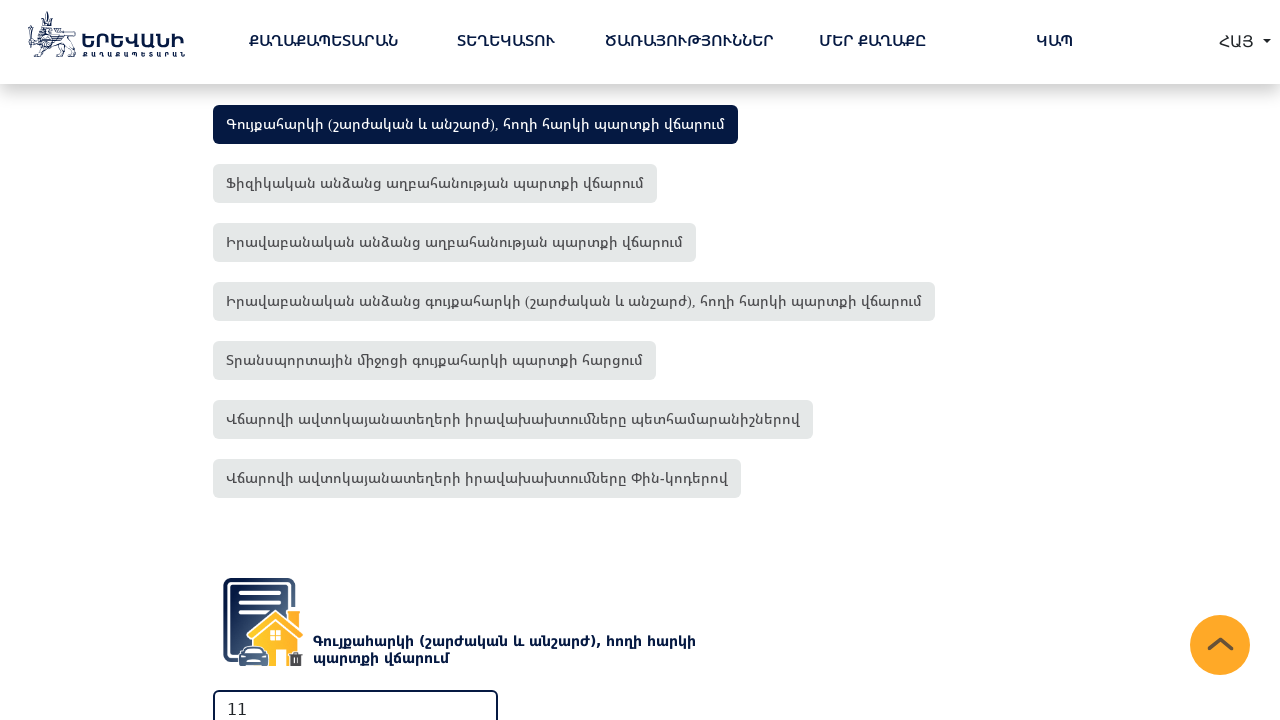

Retrieved input field value for verification
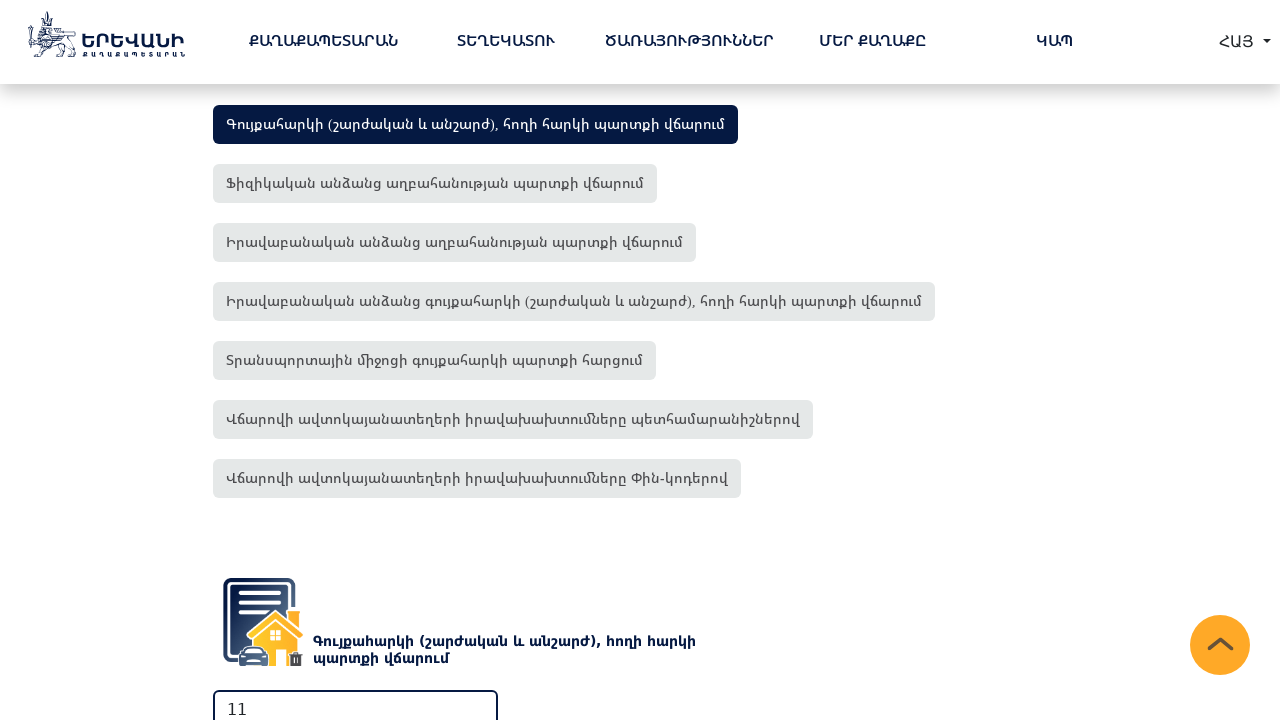

Verified that input field contains expected value '11'
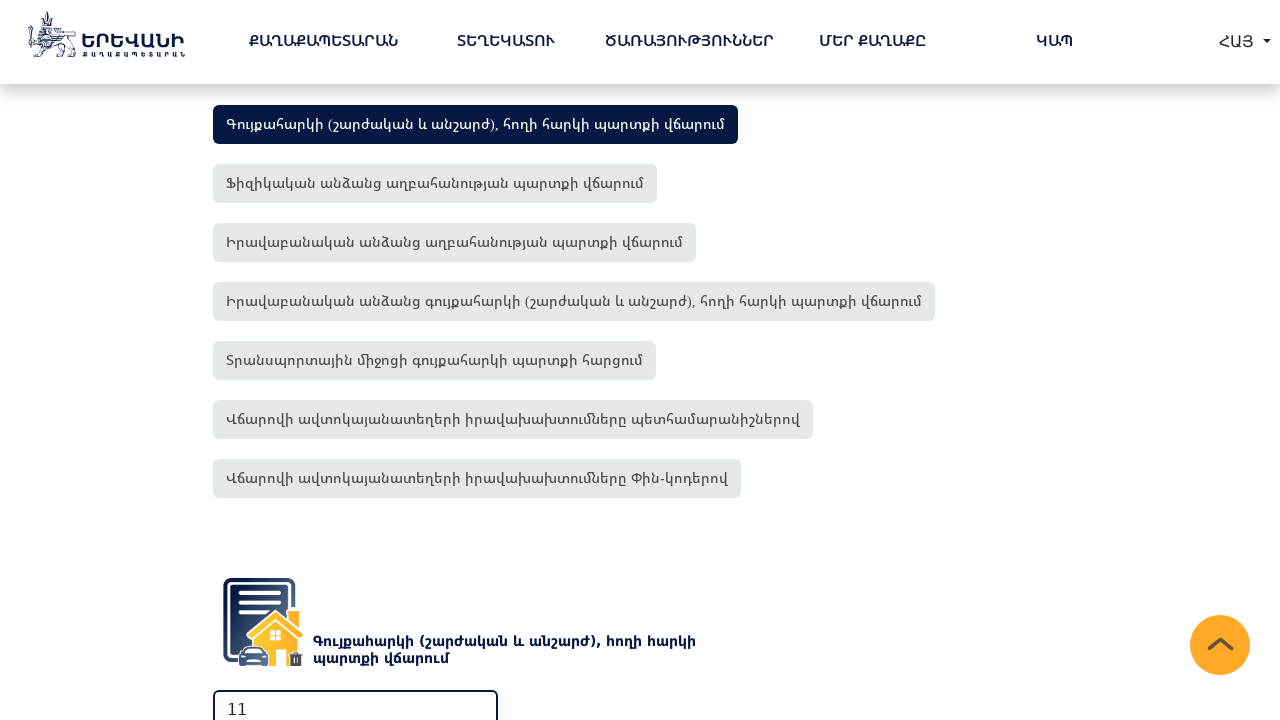

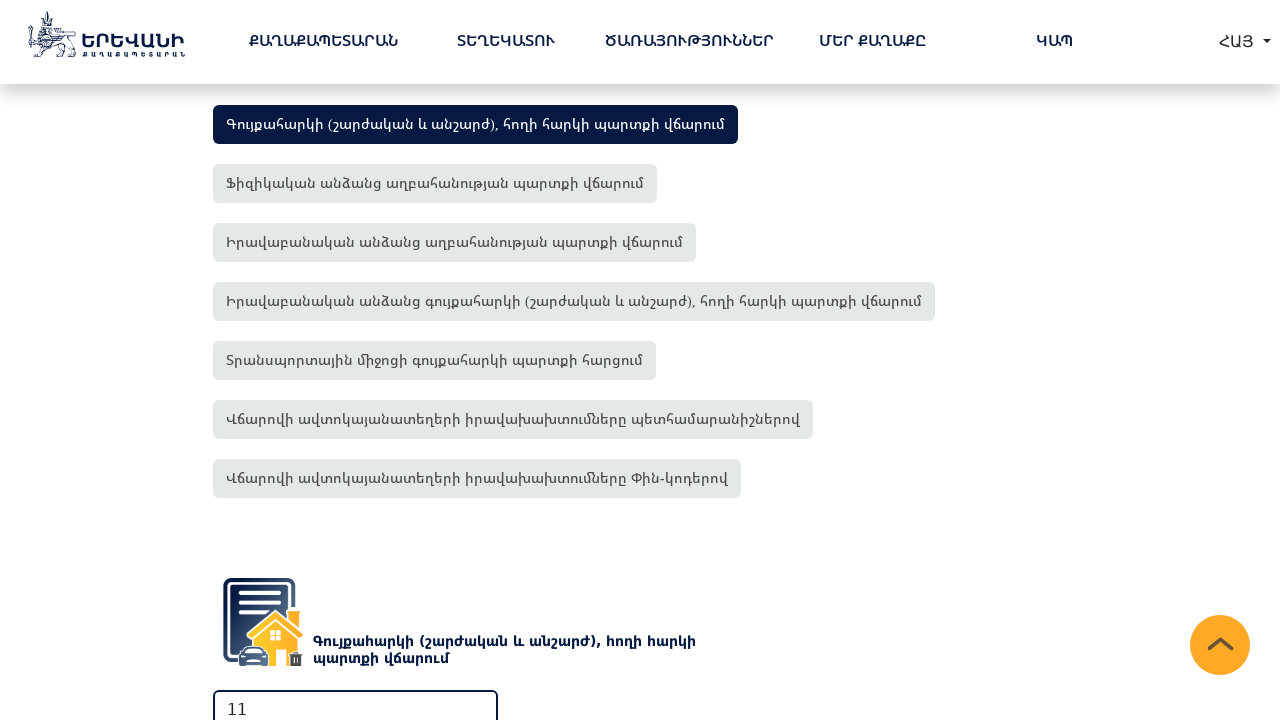